Tests JavaScript scroll functionality by navigating to a demo e-commerce site and scrolling down the page by 1500 pixels

Starting URL: https://demo.nopcommerce.com/

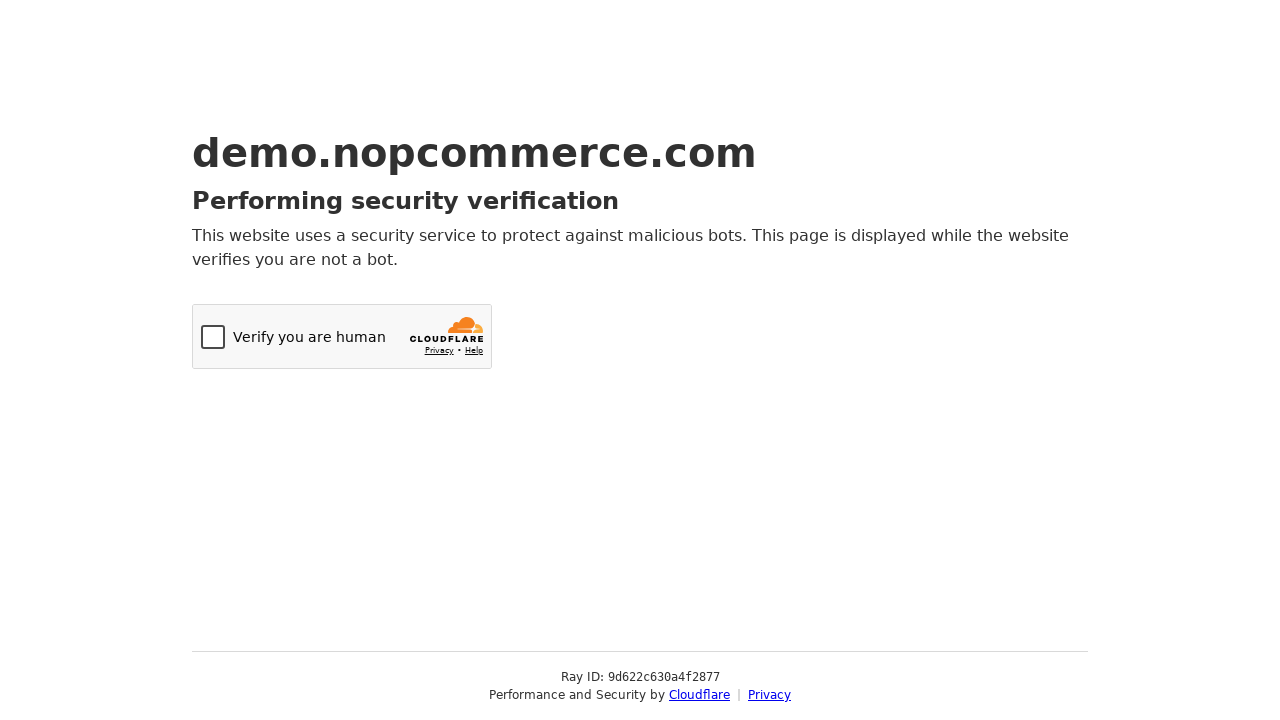

Navigated to demo e-commerce site at https://demo.nopcommerce.com/
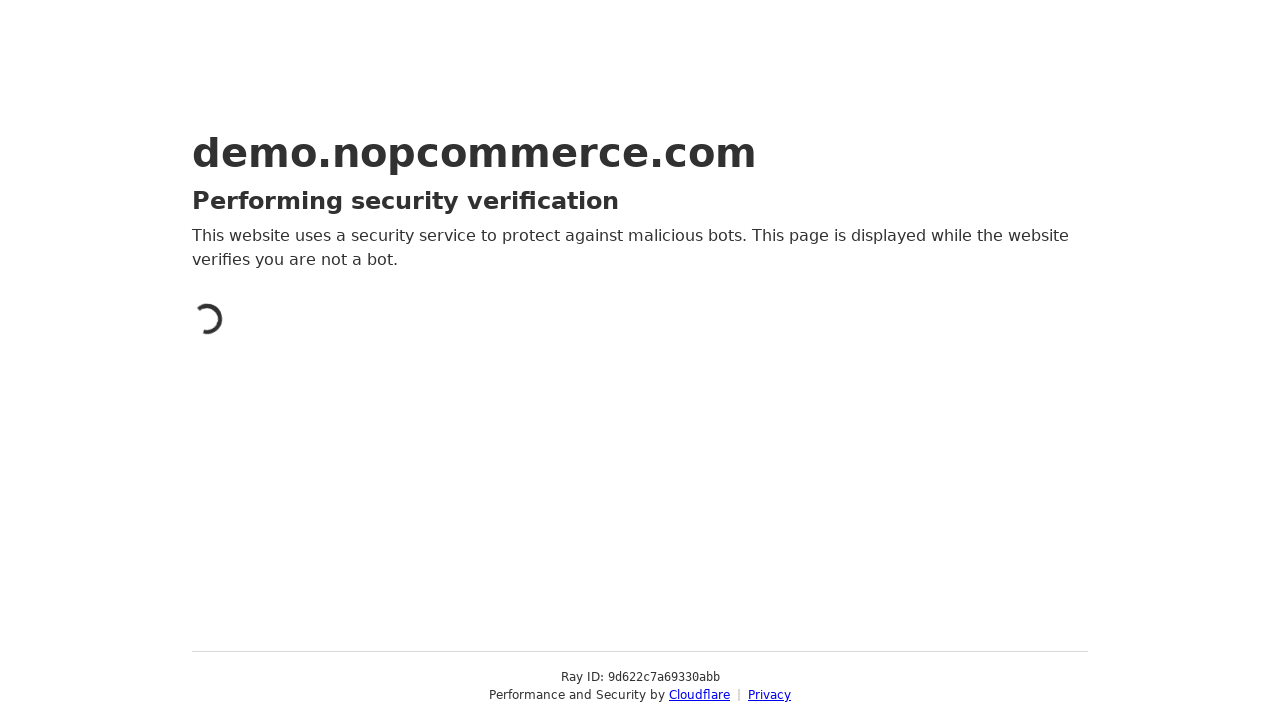

Scrolled down the page by 1500 pixels using JavaScript
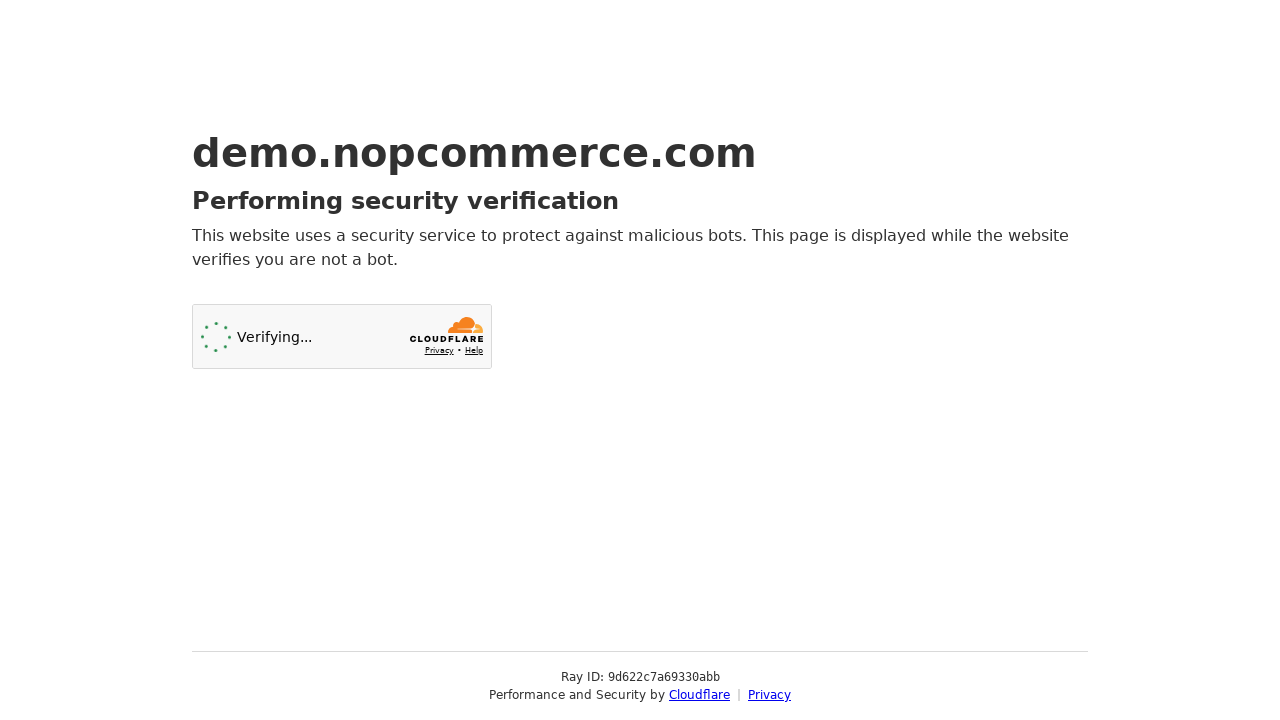

Verified scroll position: 0 pixels from top
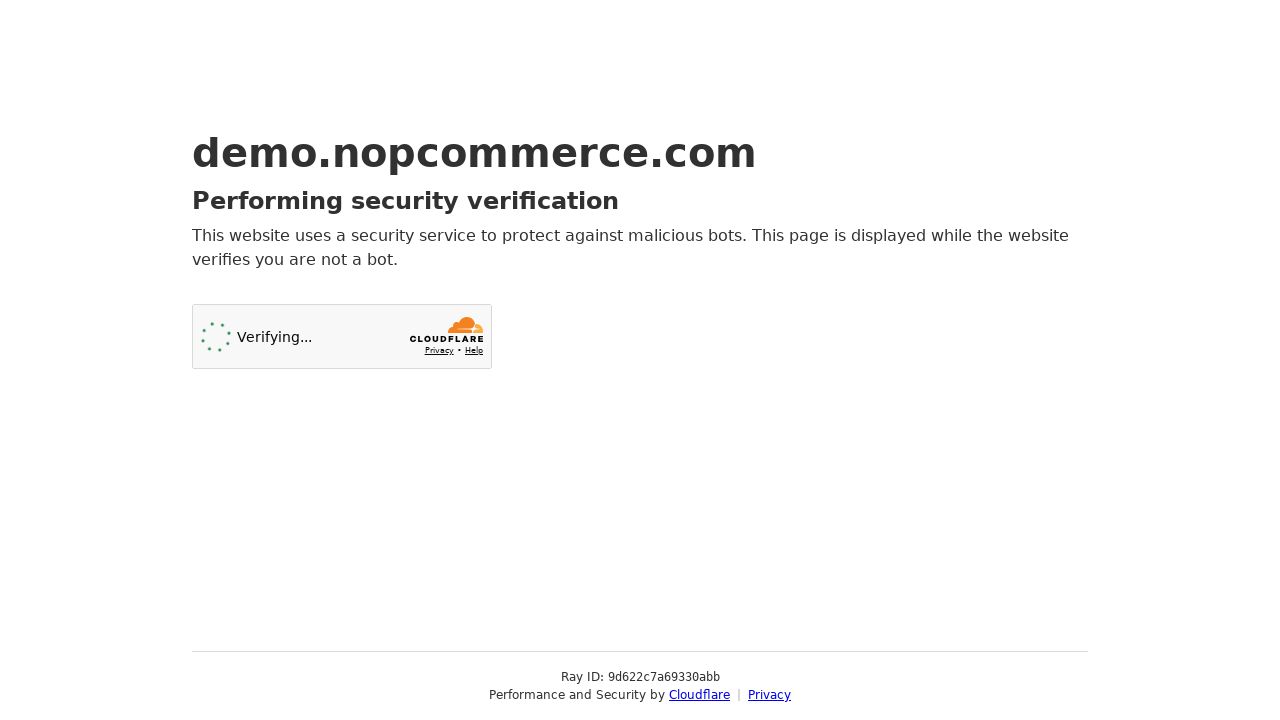

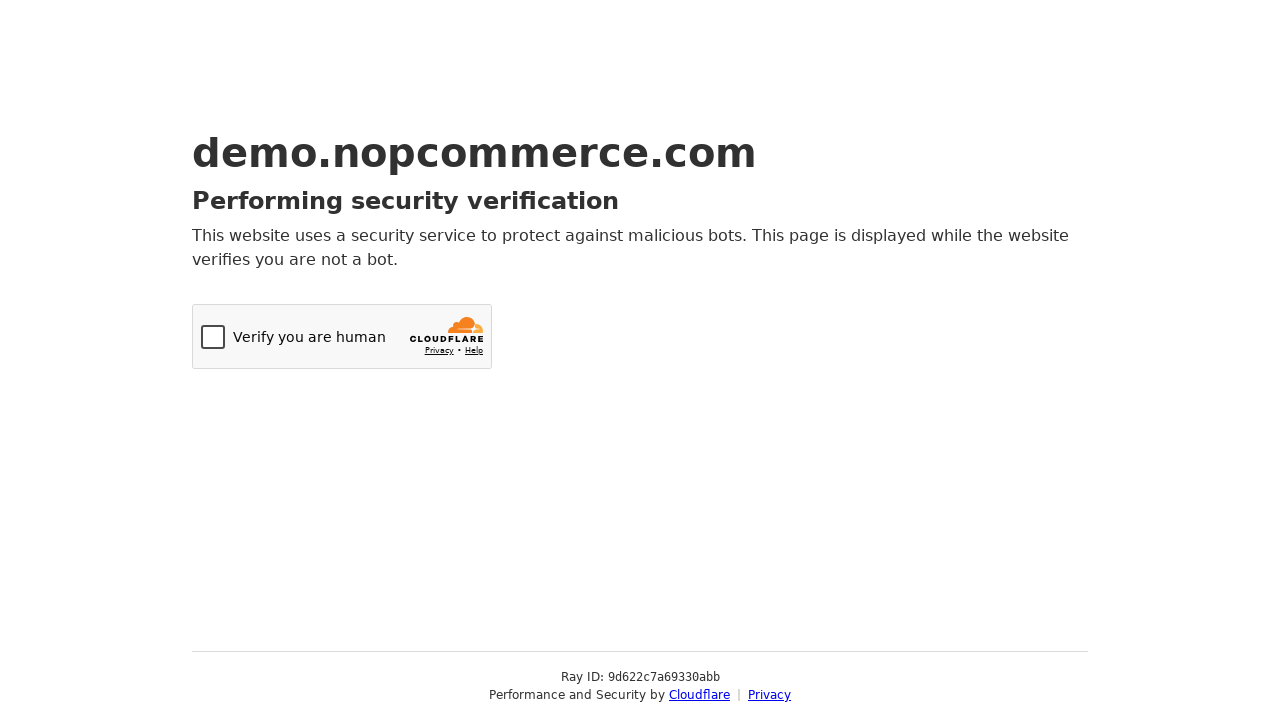